Navigates to a books PWA application and types a search term into the active/focused element, likely a search input field

Starting URL: https://books-pwakit.appspot.com/

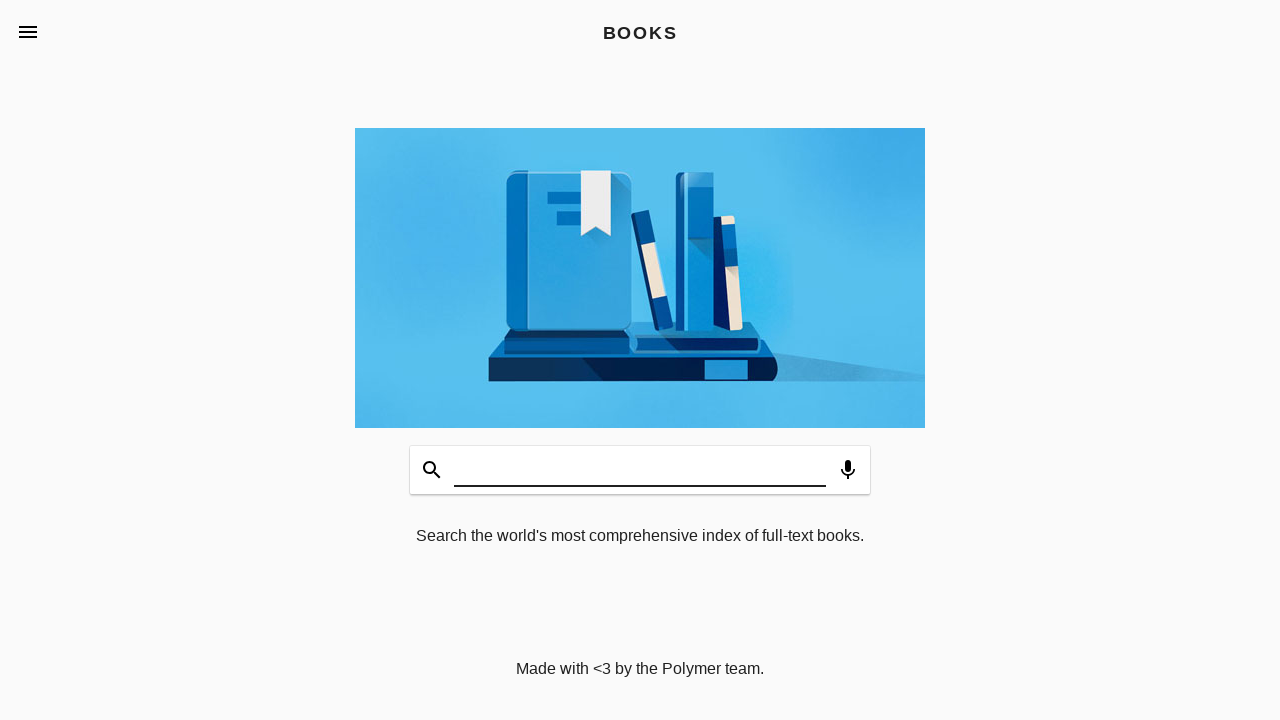

Navigated to books PWA application at https://books-pwakit.appspot.com/
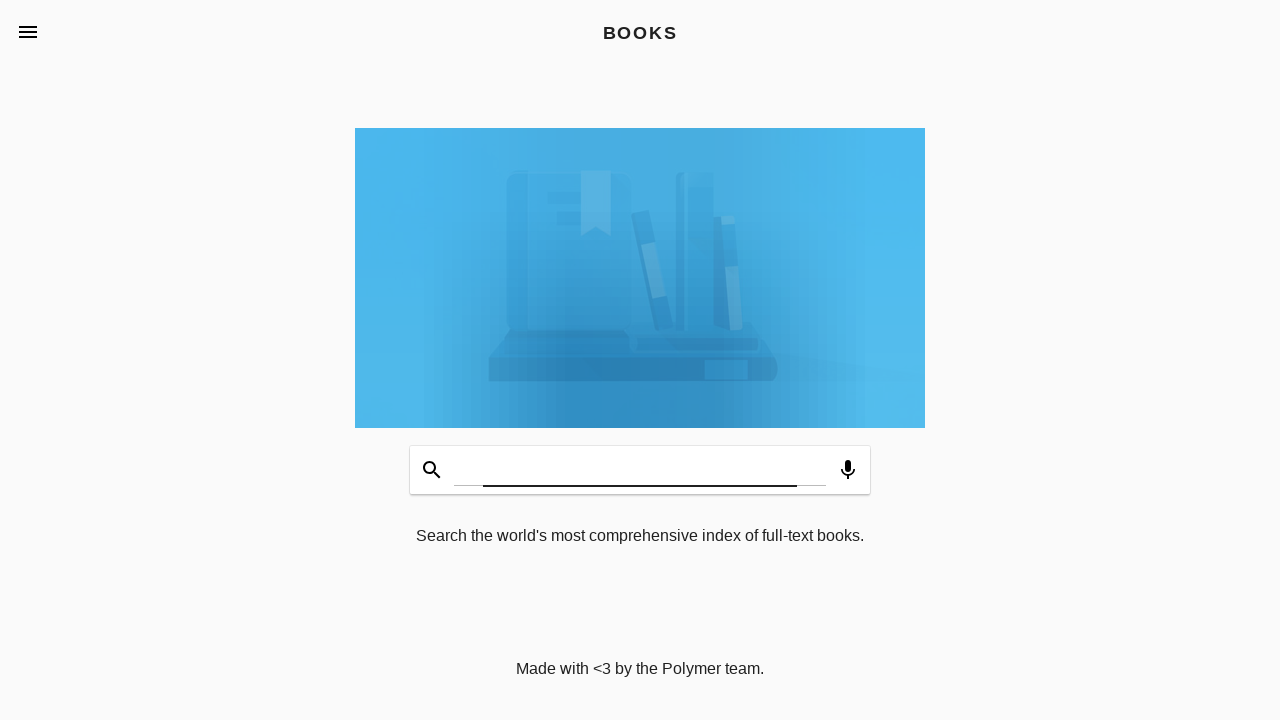

Typed 'sai' into the focused search input field
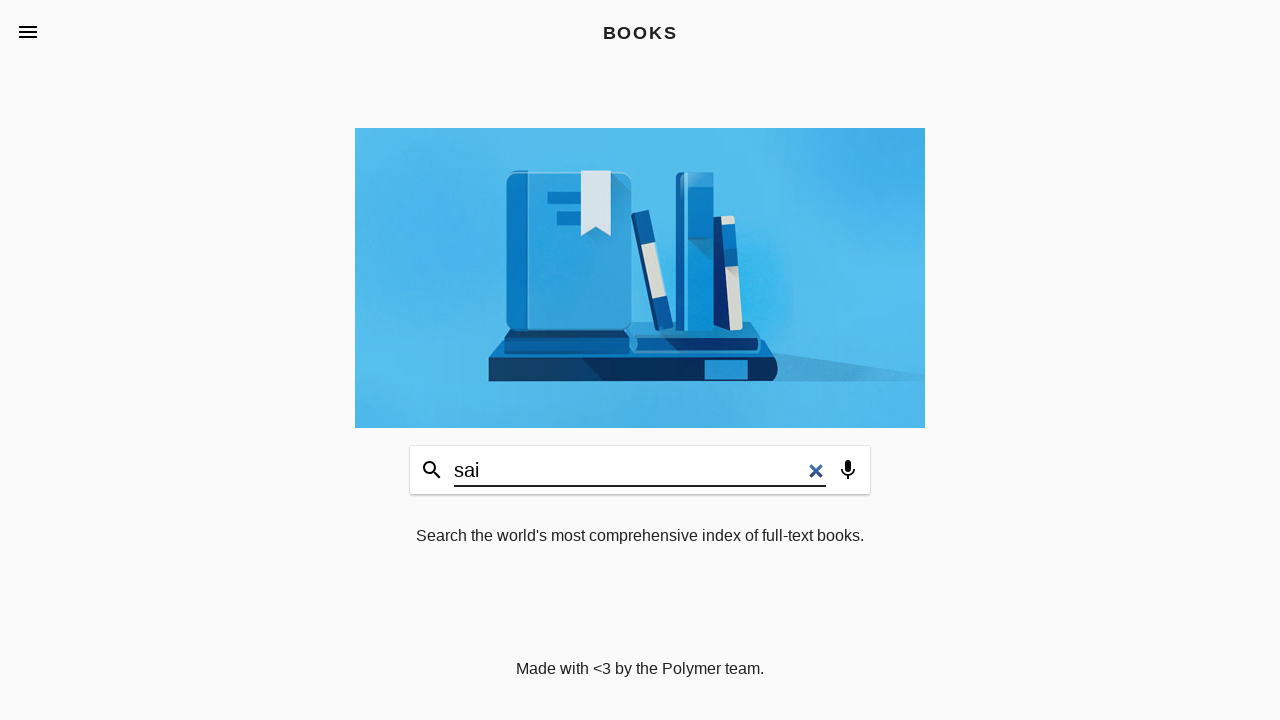

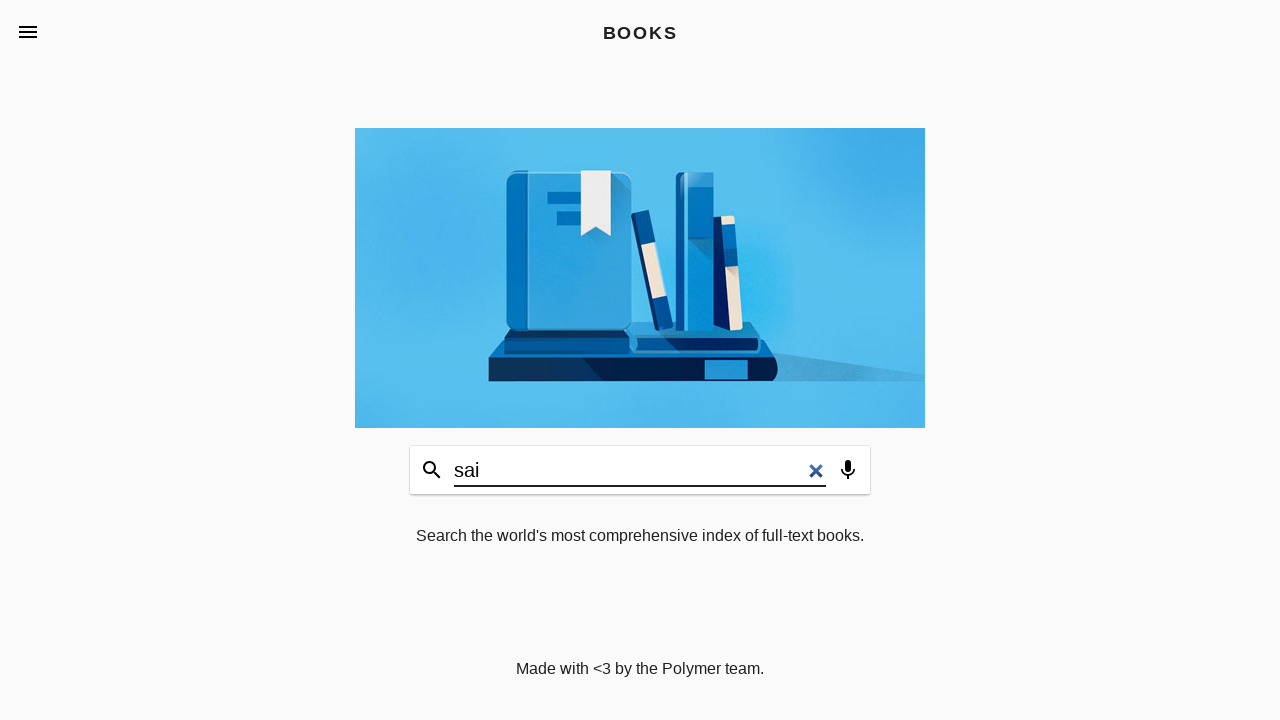